Navigates to the Playwright website and creates a new browser tab, switching focus to the newly created tab

Starting URL: https://playwright.dev/

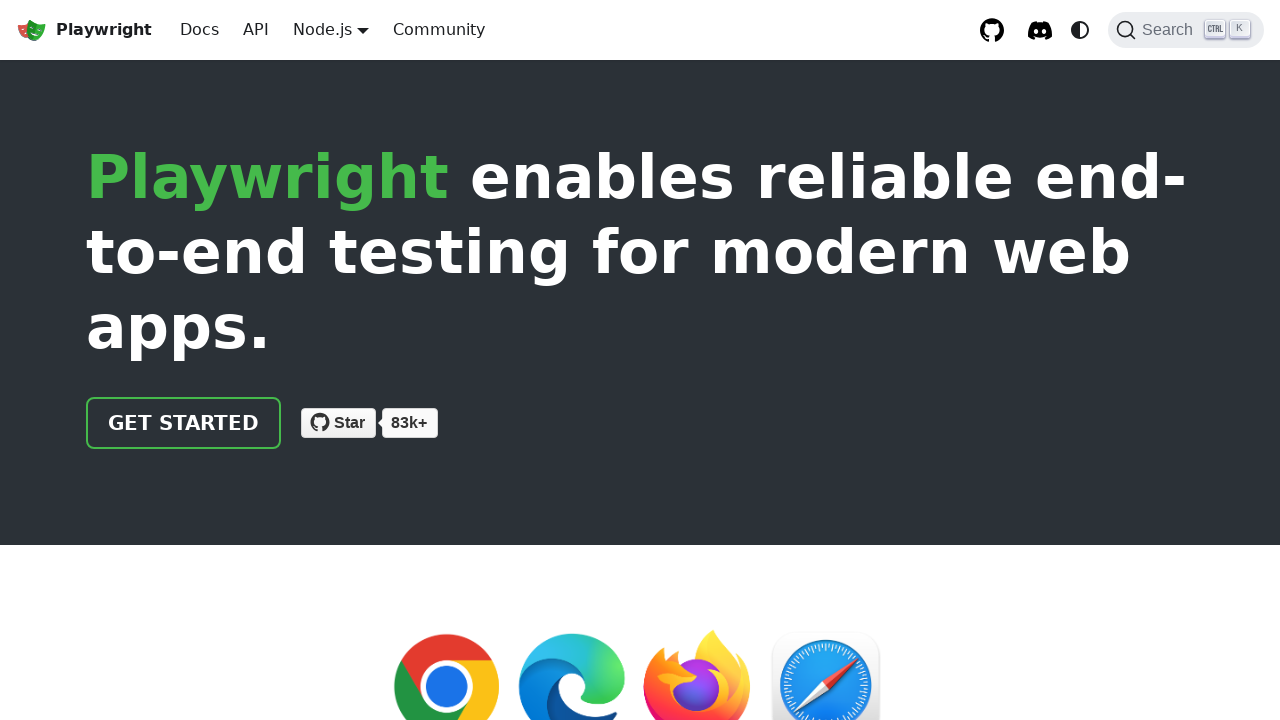

Created a new browser tab
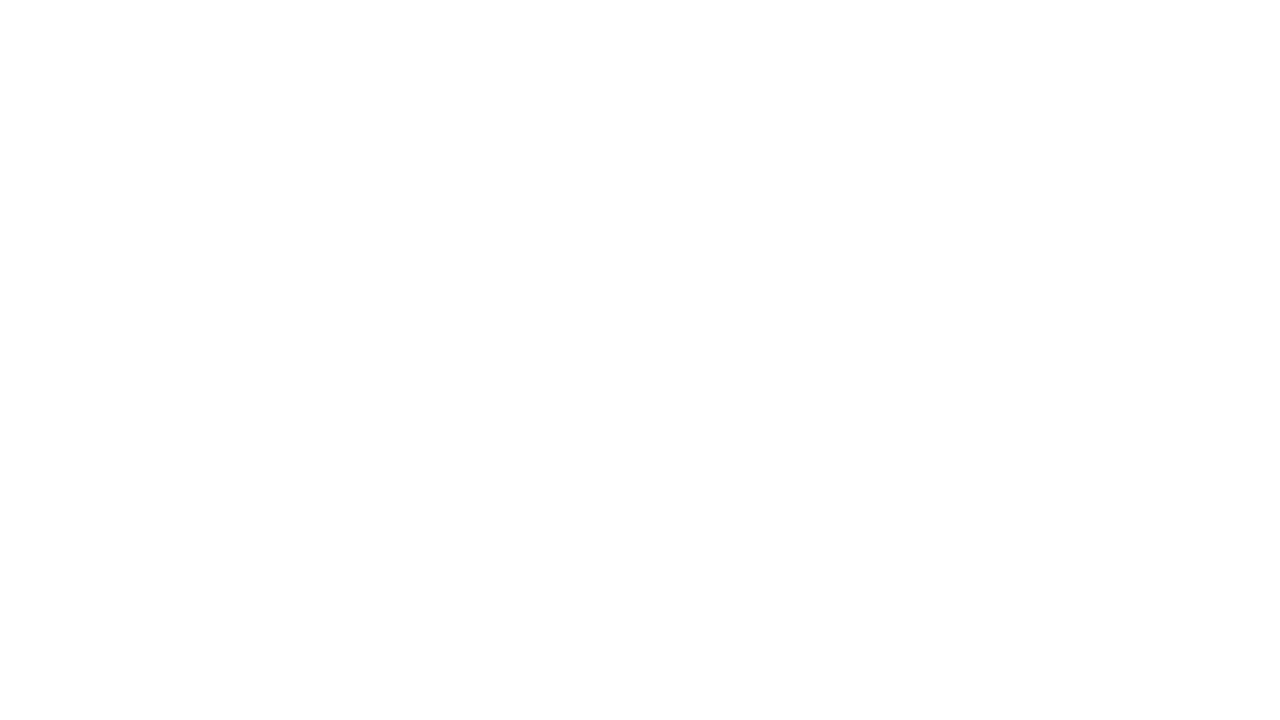

Navigated new tab to about:blank
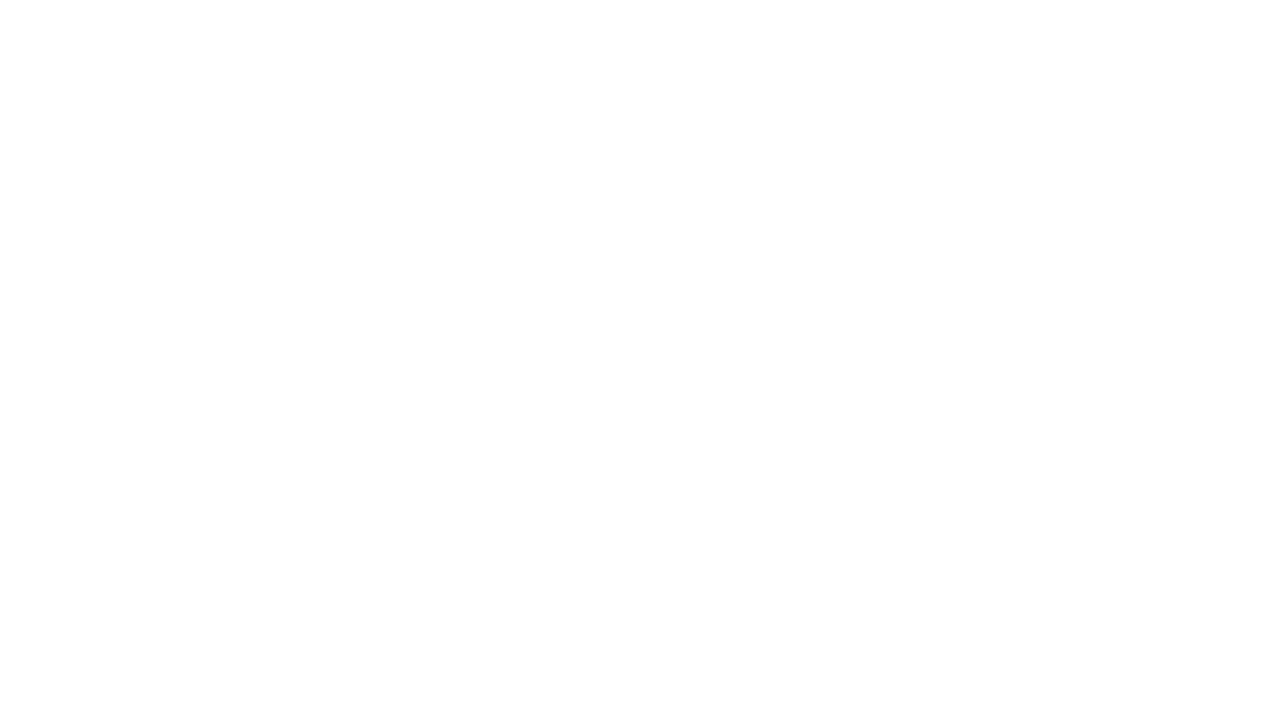

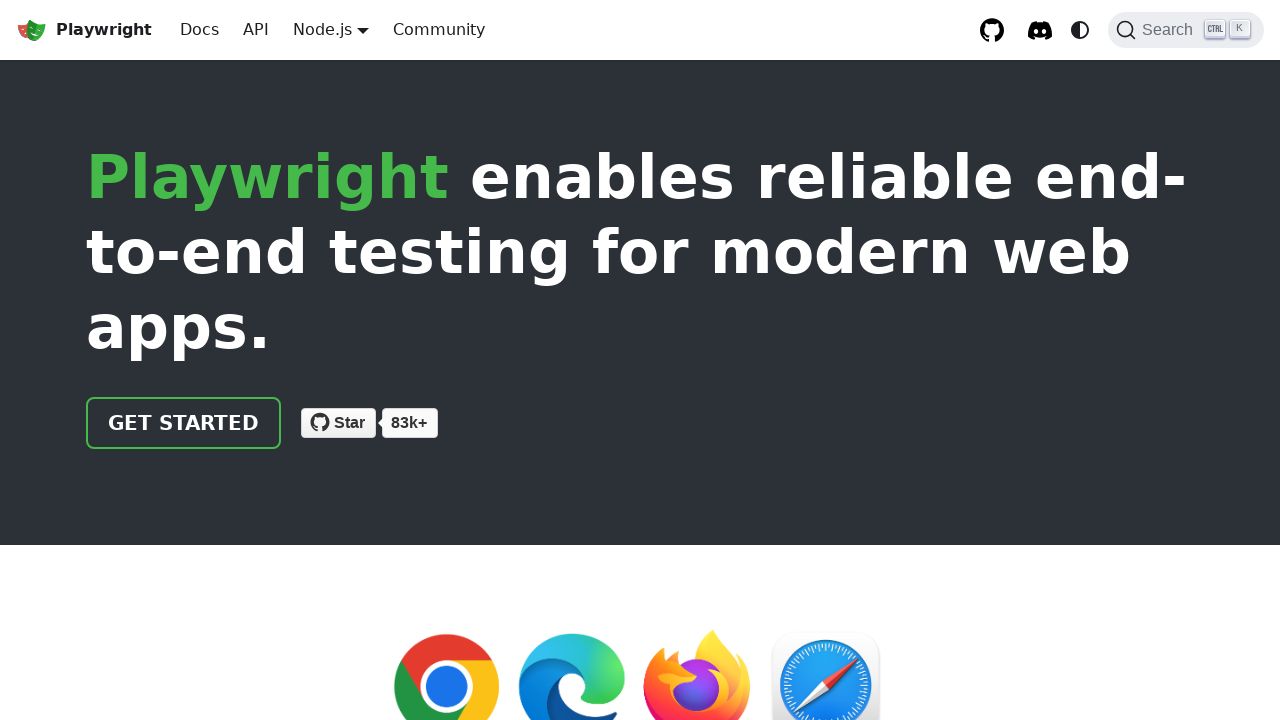